Tests iframe handling by interacting with single and nested frames, entering text in input fields within different frame contexts

Starting URL: https://demo.automationtesting.in/Frames.html

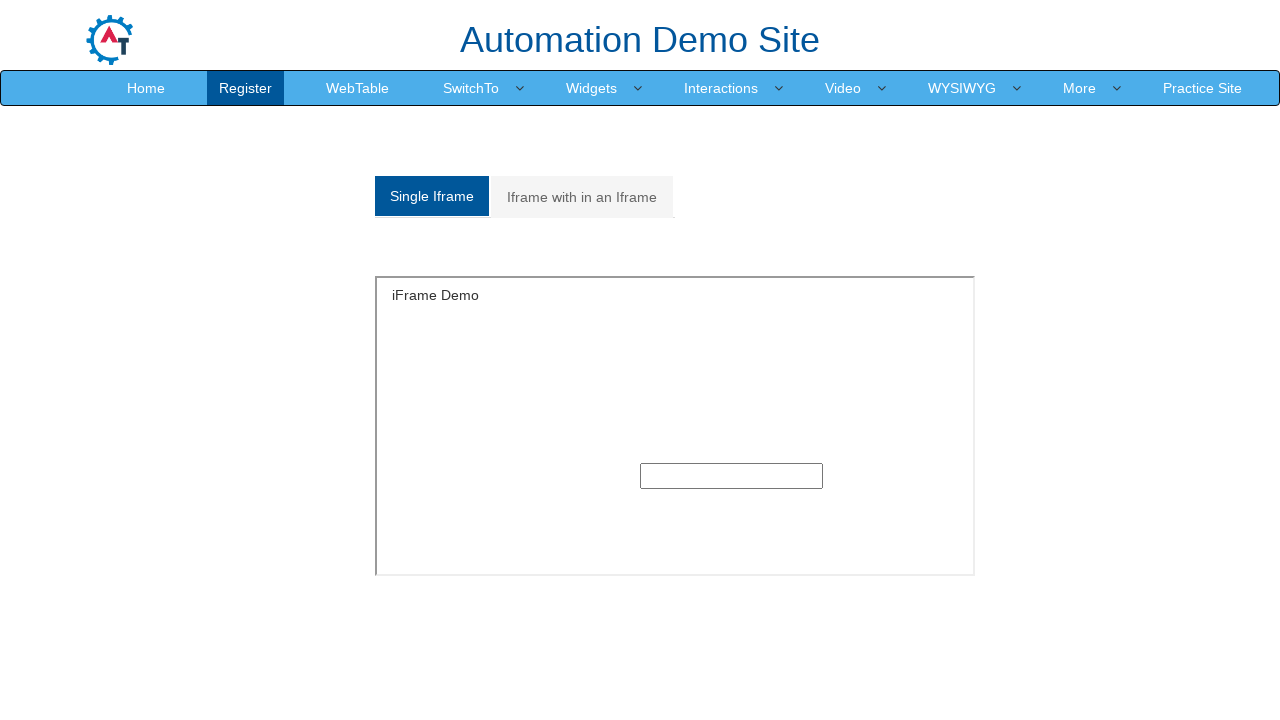

Clicked on single frame tab at (432, 196) on xpath=//a[@class='analystic'][1]
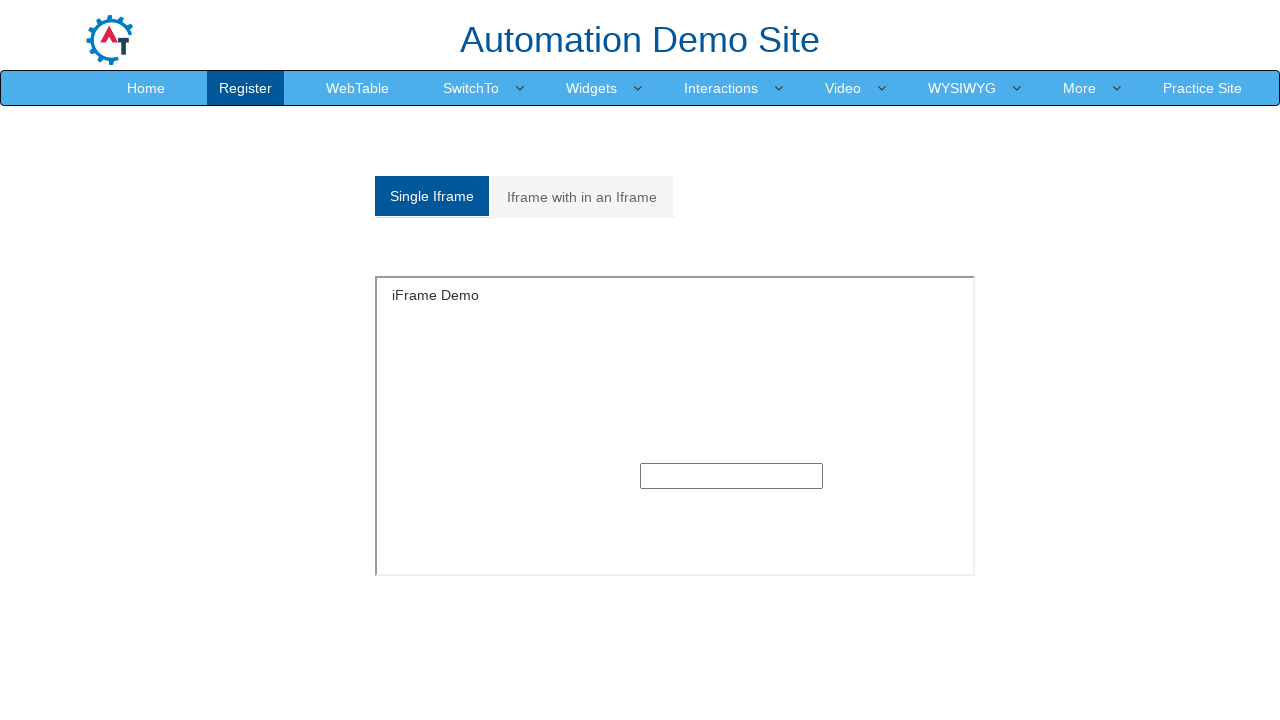

Located single frame element
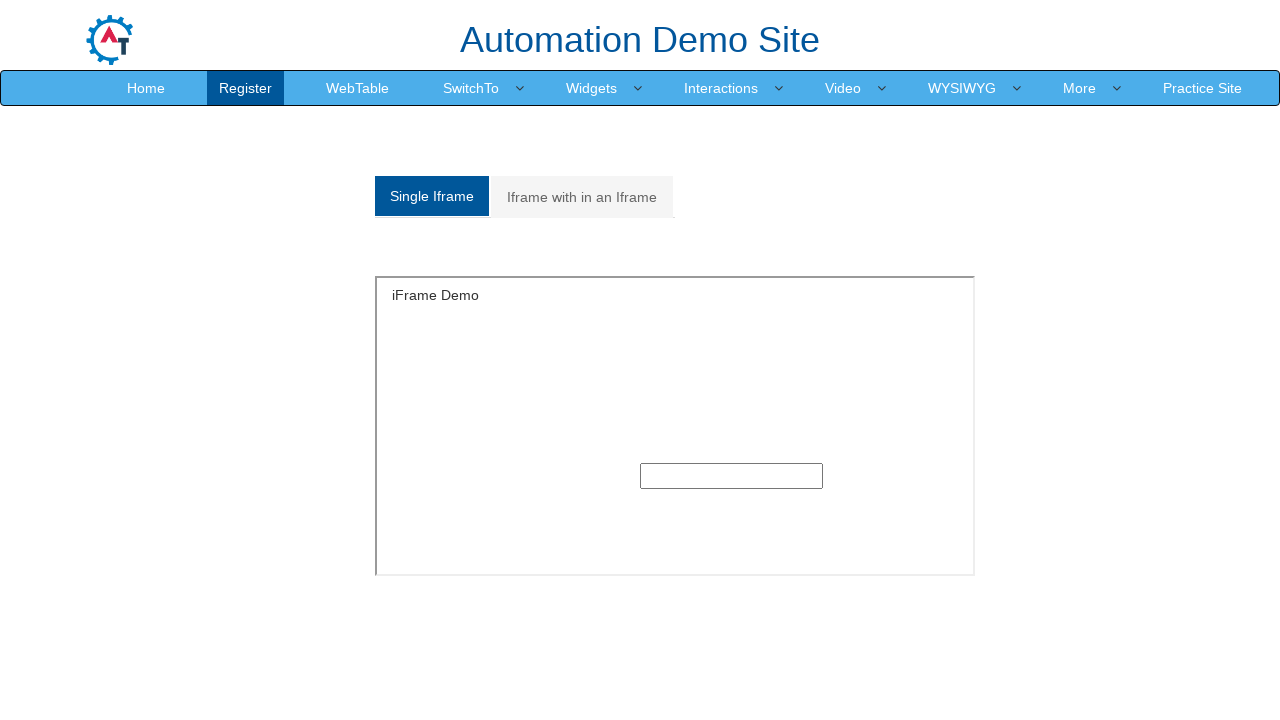

Filled text 'Gowthami' in single frame input field on xpath=//iframe[@id='singleframe'] >> internal:control=enter-frame >> xpath=//inp
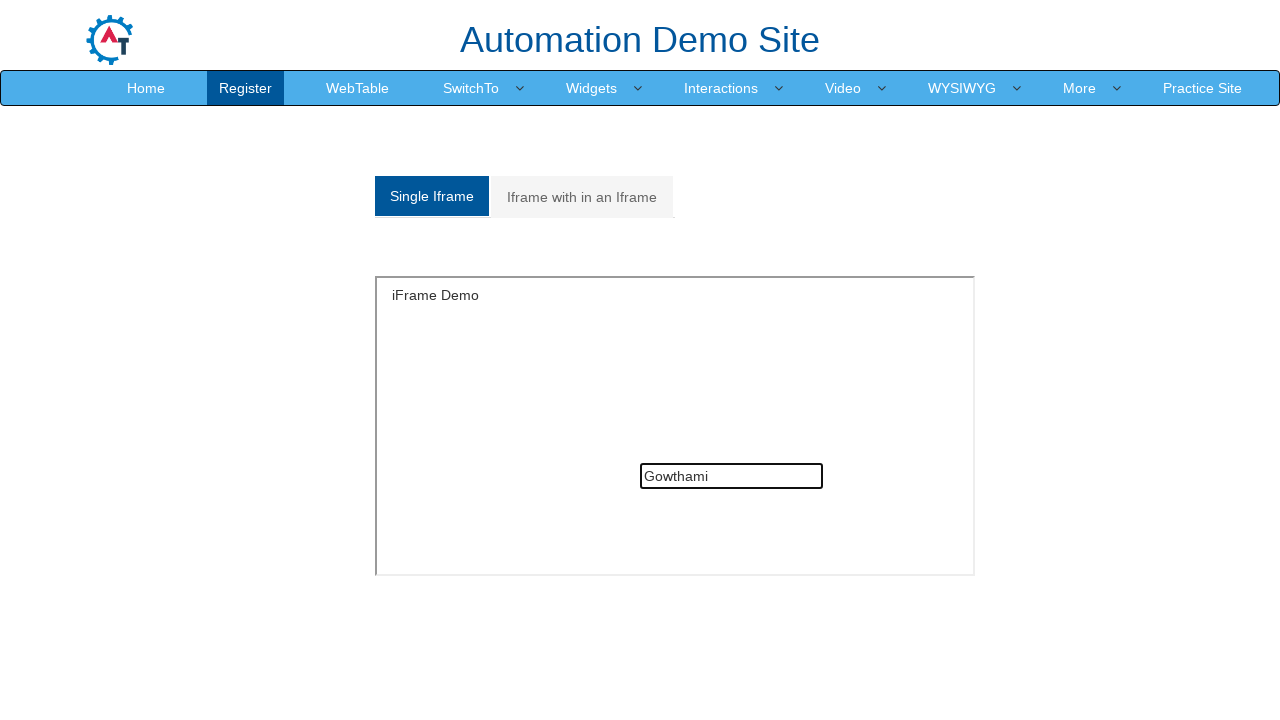

Clicked on nested iframe tab at (582, 197) on (//a[@class='analystic'])[2]
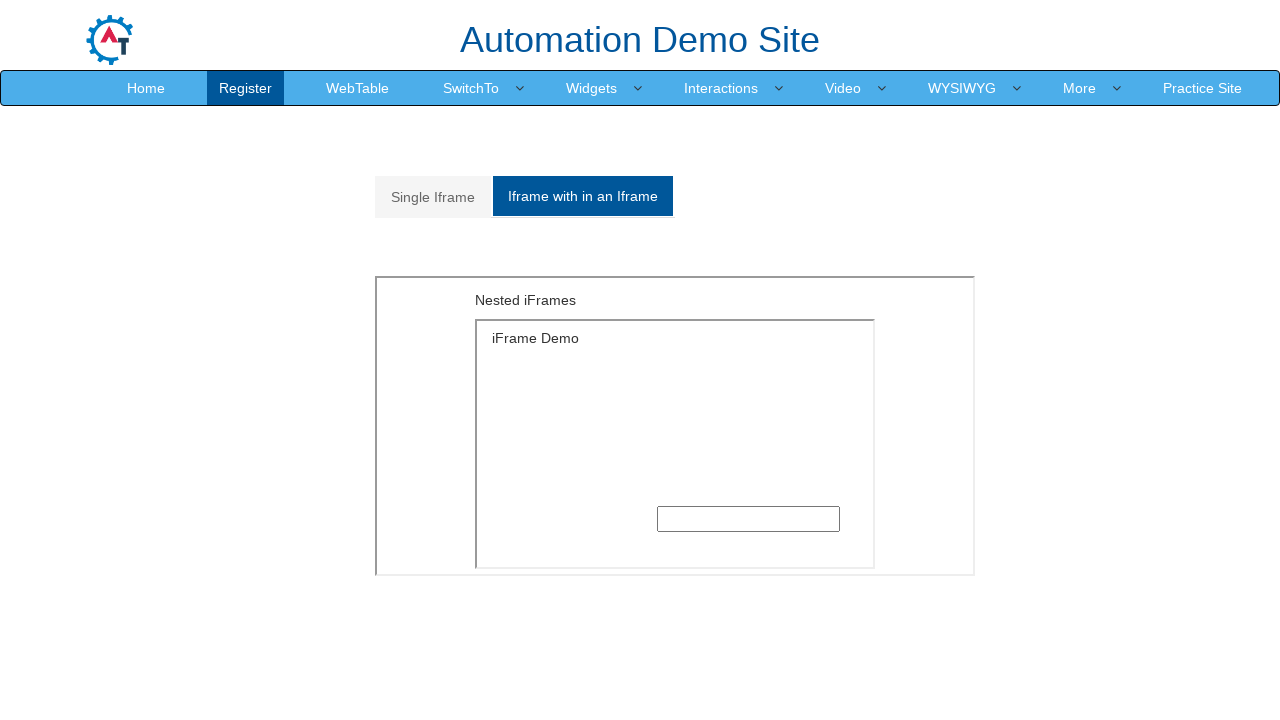

Located parent frame element
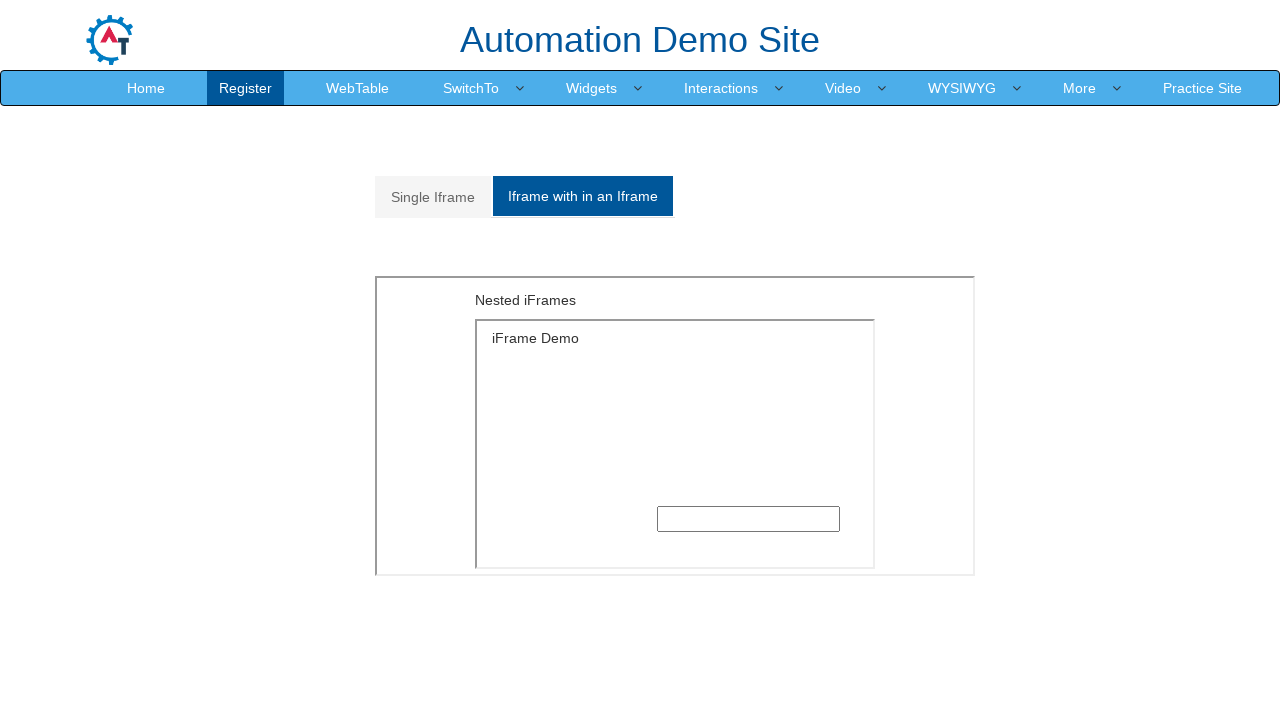

Located child frame element within parent frame
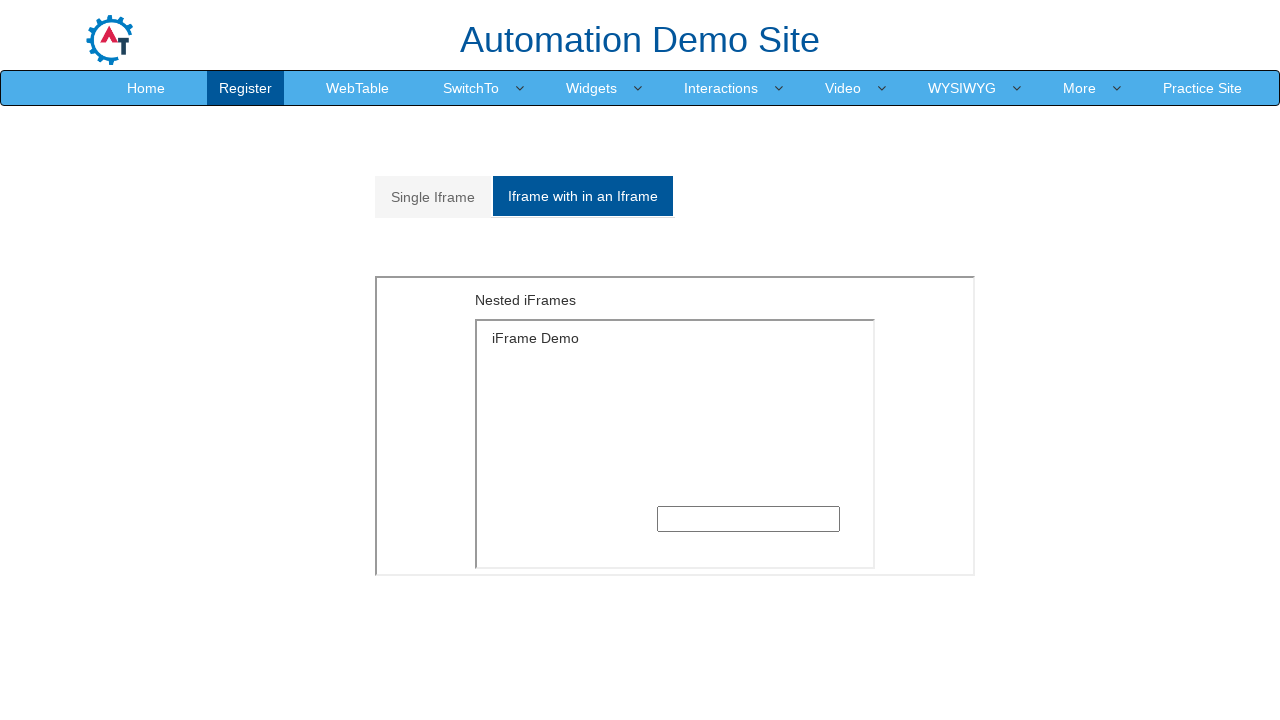

Clicked on input field in nested frame at (748, 519) on xpath=//iframe[@style='float: left;height: 300px;width:600px'] >> internal:contr
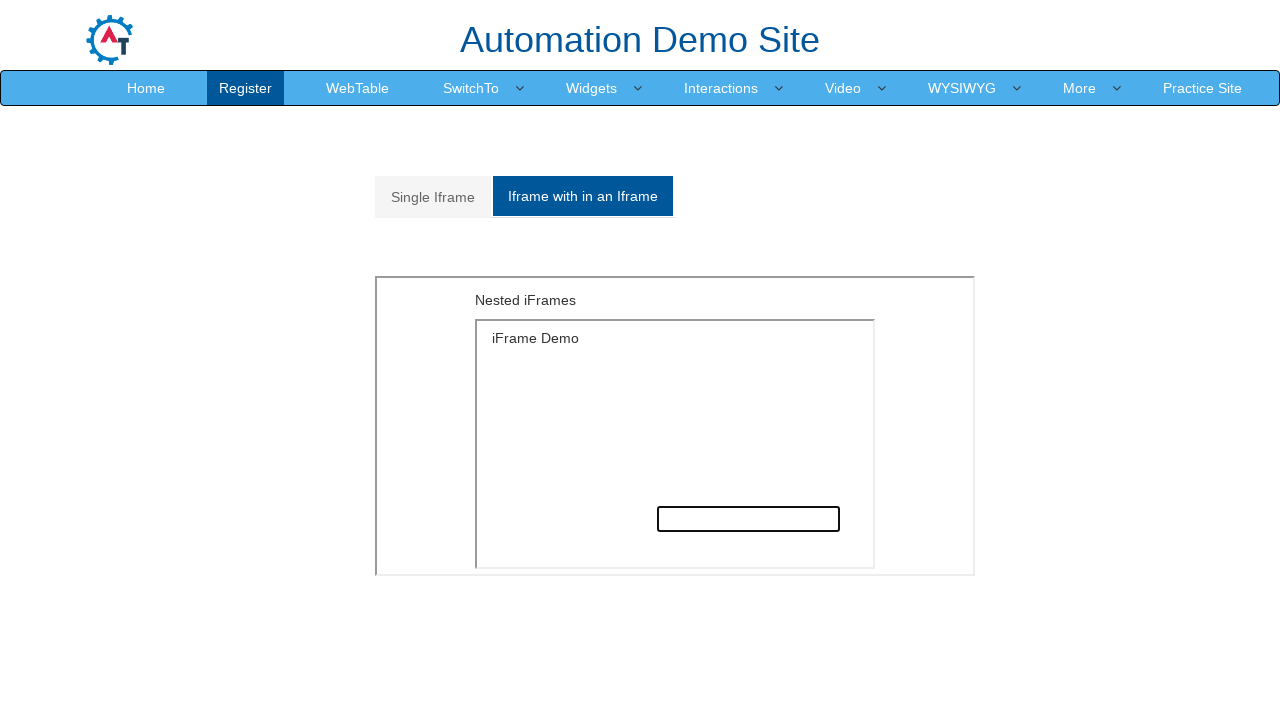

Filled text 'Harsha' in nested frame input field on xpath=//iframe[@style='float: left;height: 300px;width:600px'] >> internal:contr
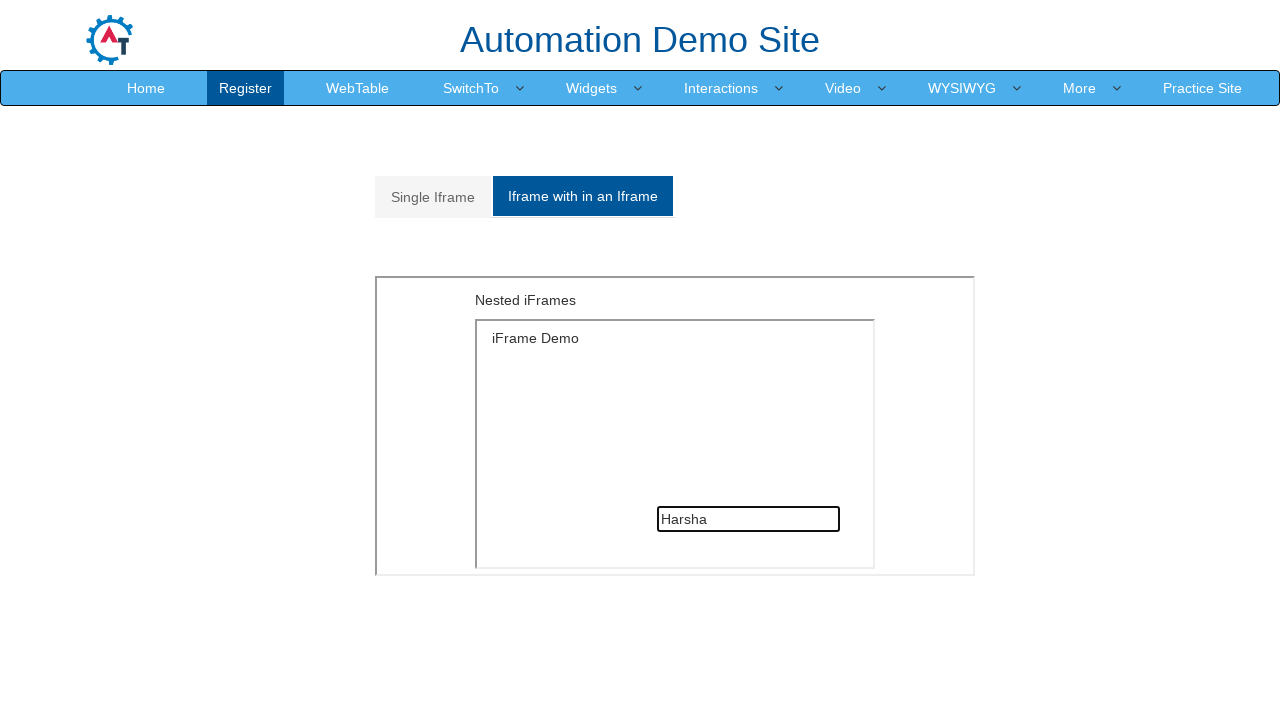

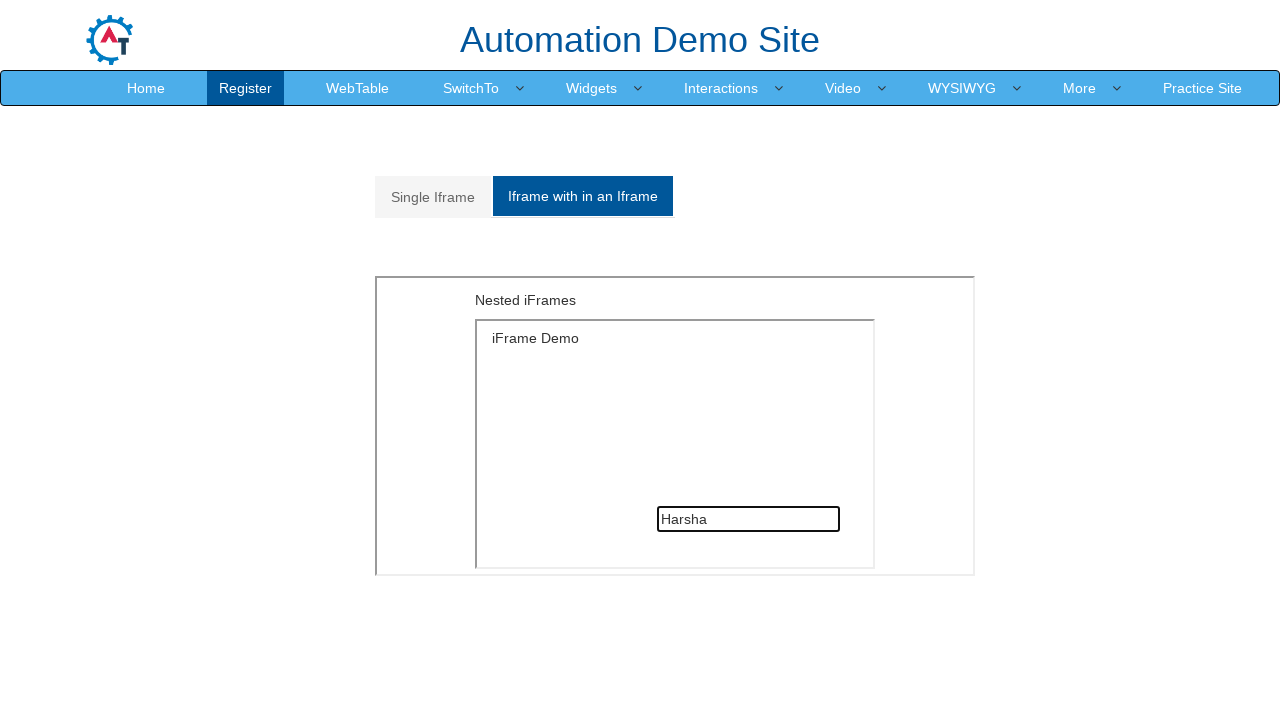